Tests the Export to PDF functionality by clicking the export button on the SpendWise expense tracker

Starting URL: https://spendwise-vue-expense.vercel.app/

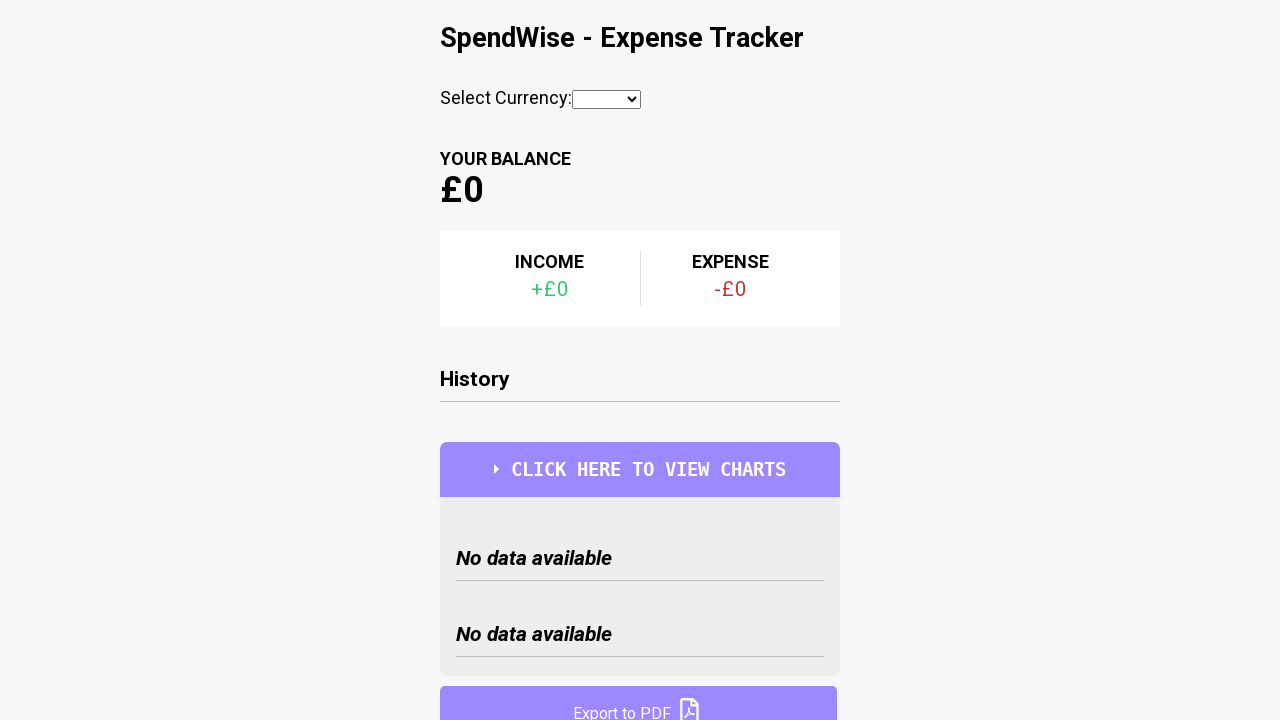

Navigated to SpendWise expense tracker application
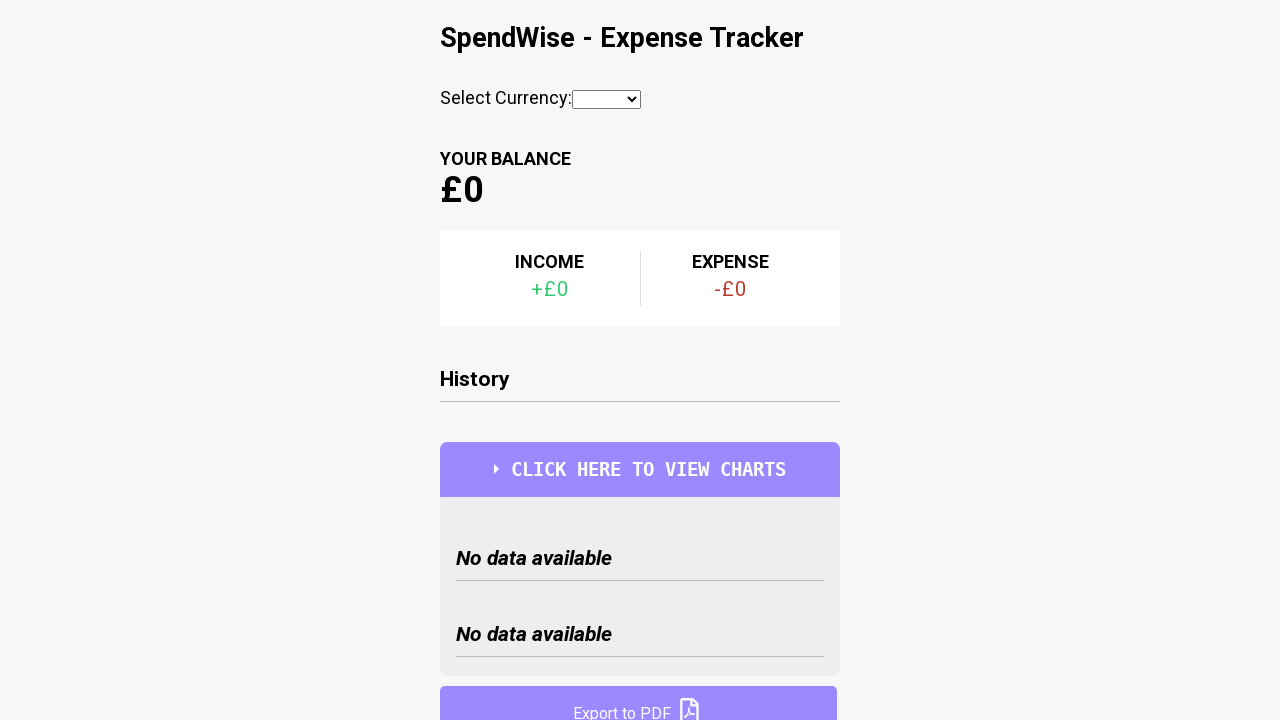

Clicked the Export to PDF button at (638, 696) on internal:role=button[name="Export to PDF"i]
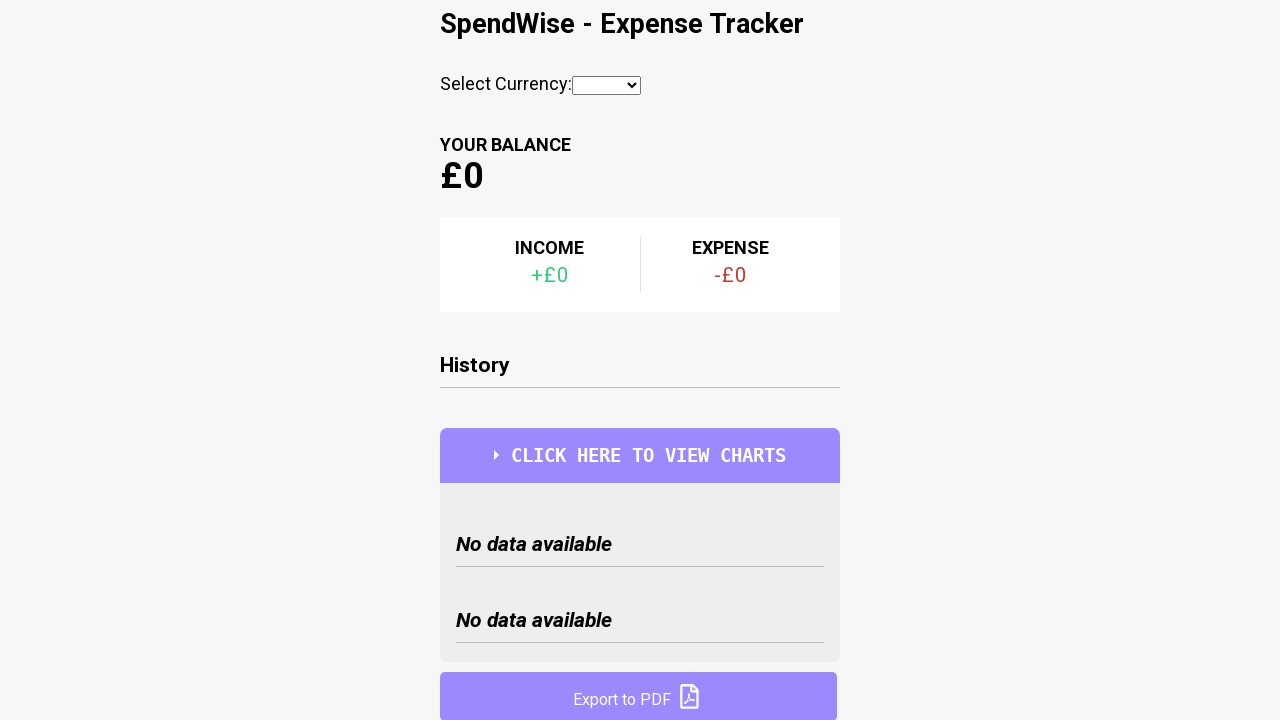

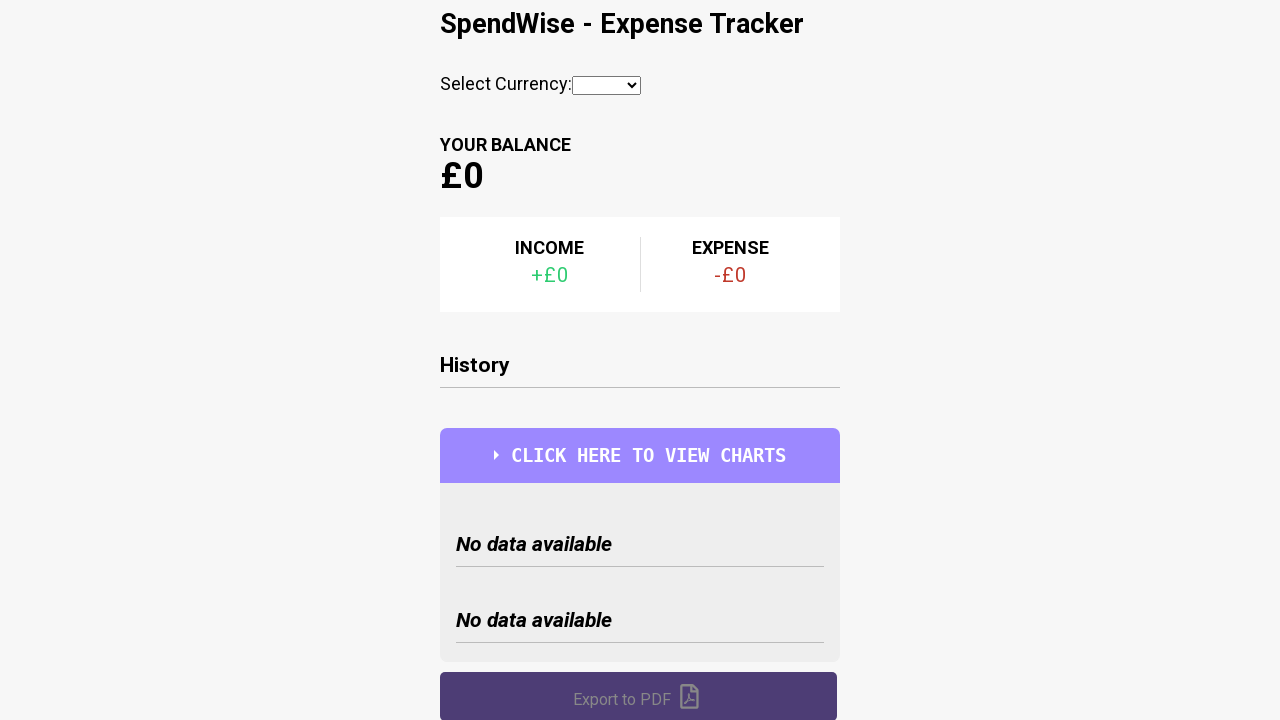